Tests navigation to Python.org and performs a search for "selenium" using the search form

Starting URL: http://www.python.org

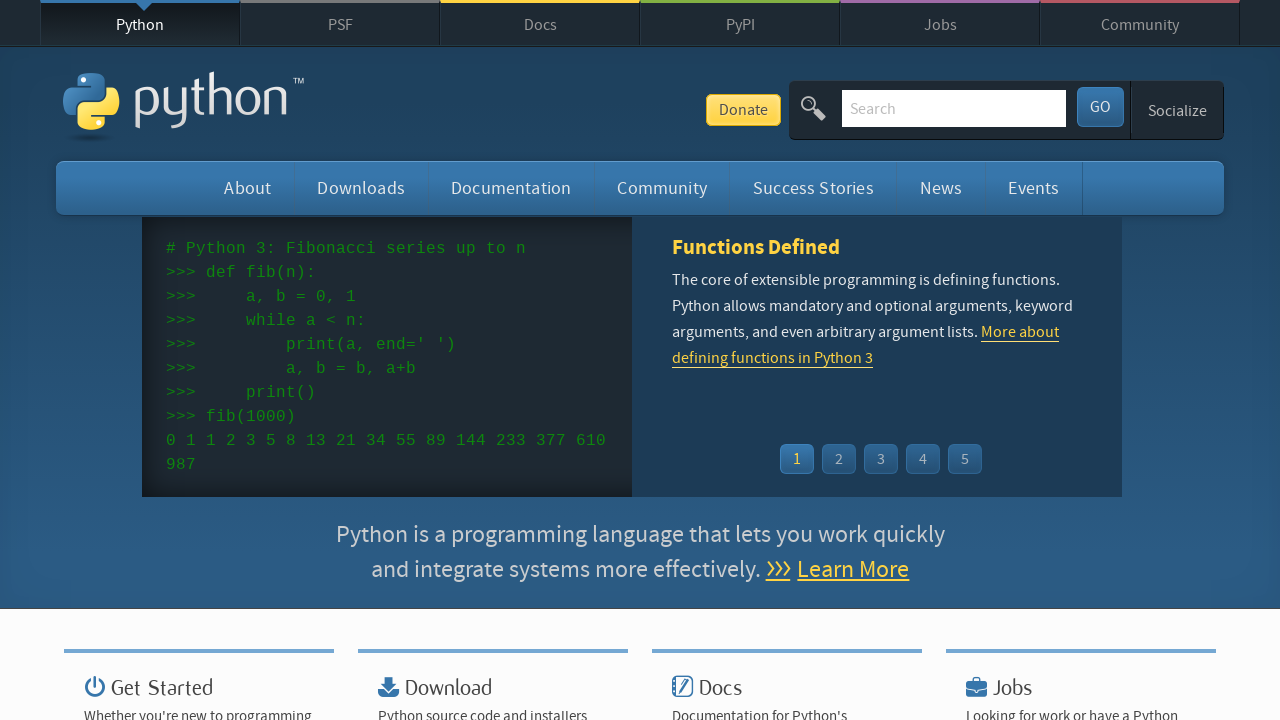

Verified page title contains 'Python'
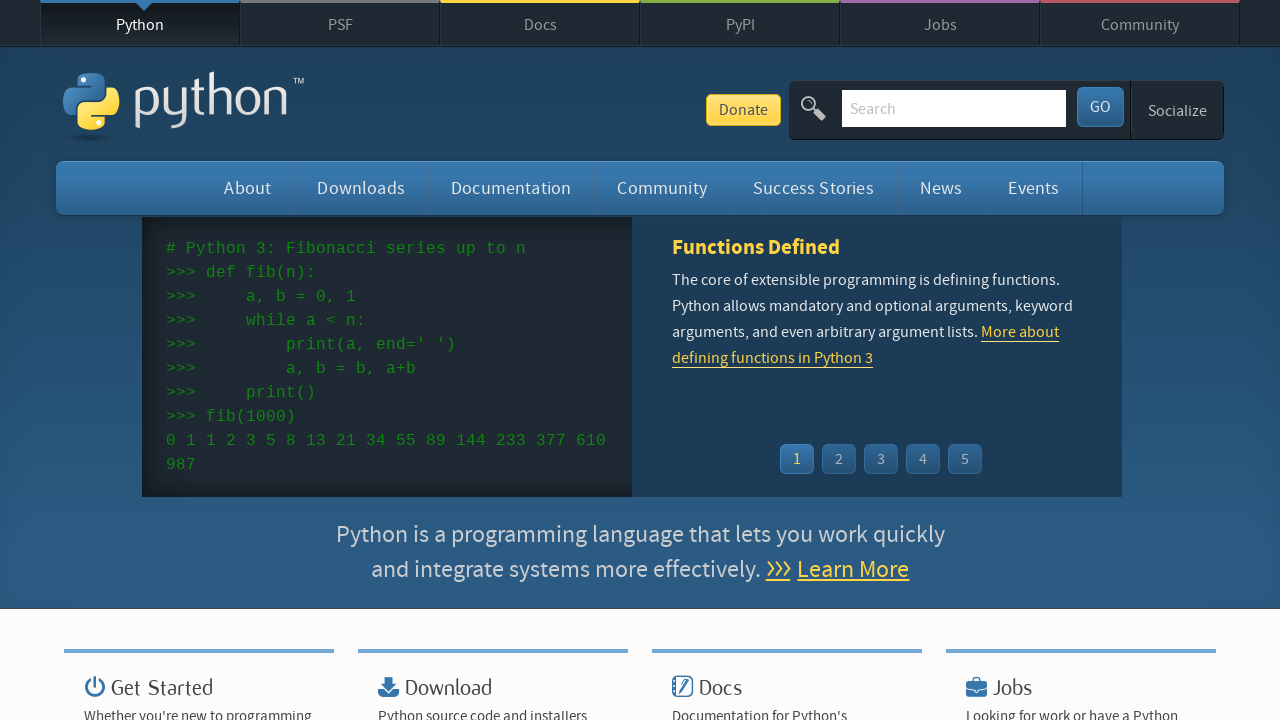

Filled search field with 'selenium' on input[name='q']
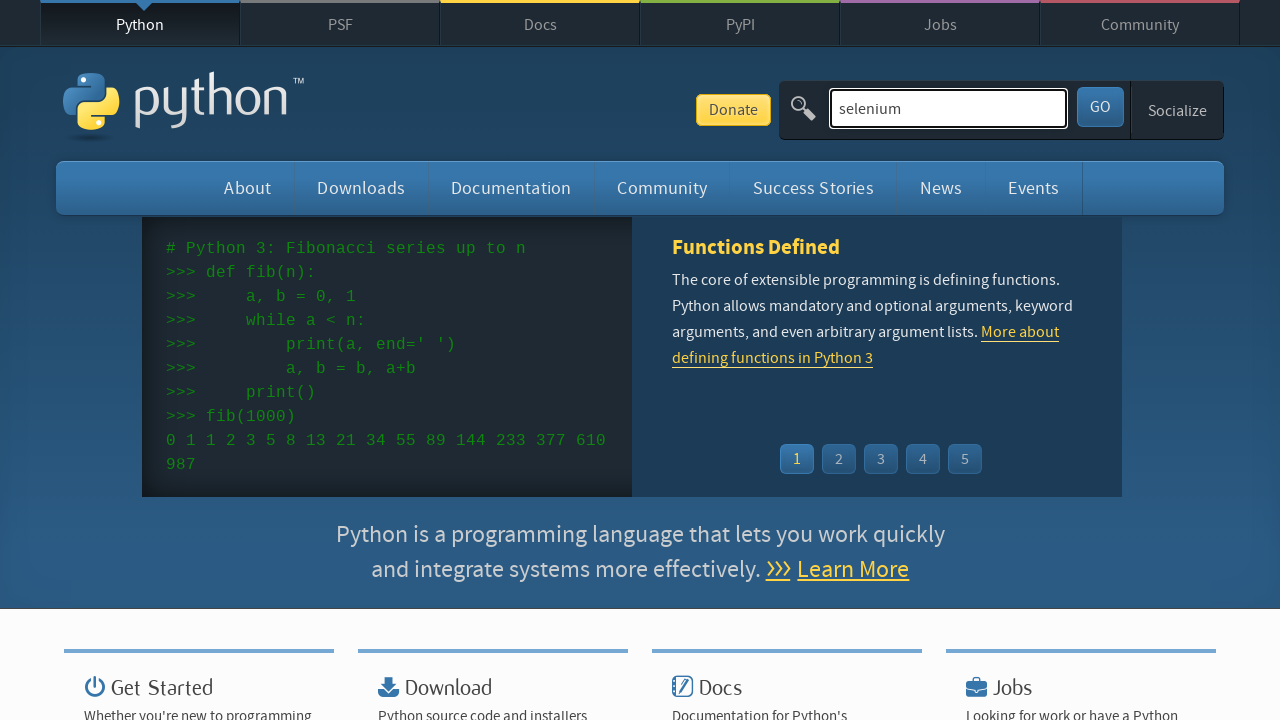

Pressed Enter to submit search for 'selenium'
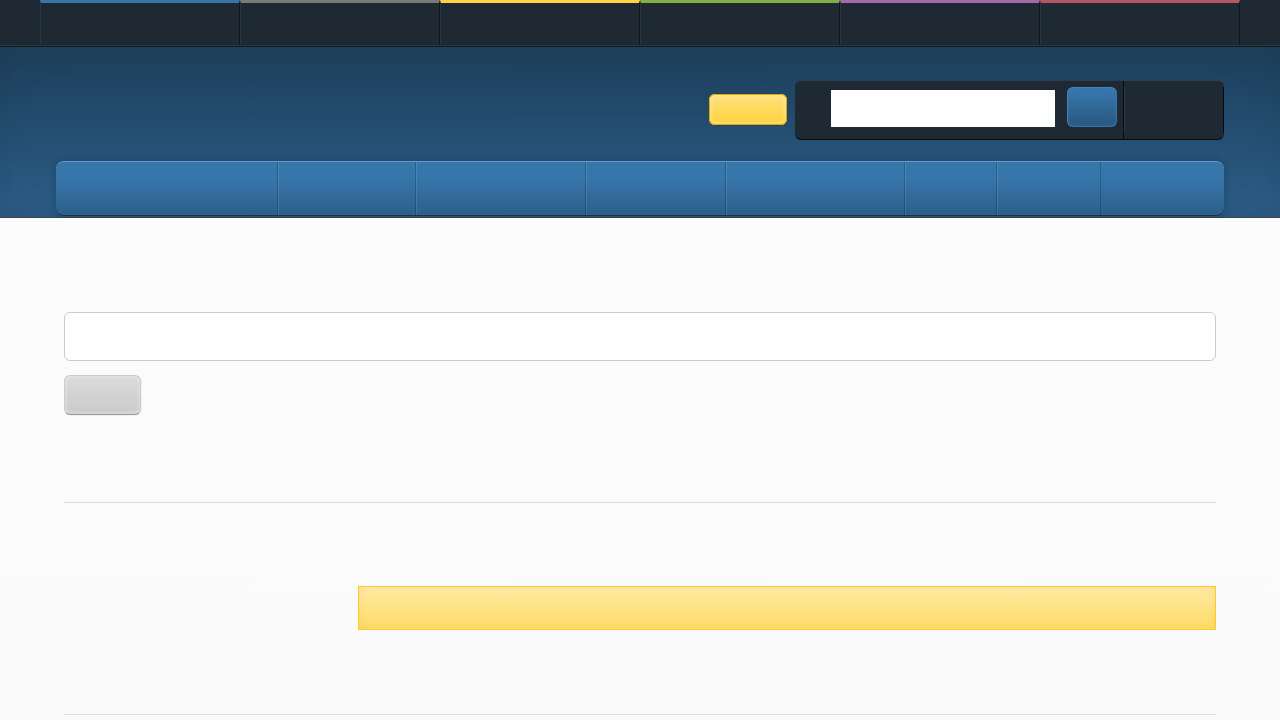

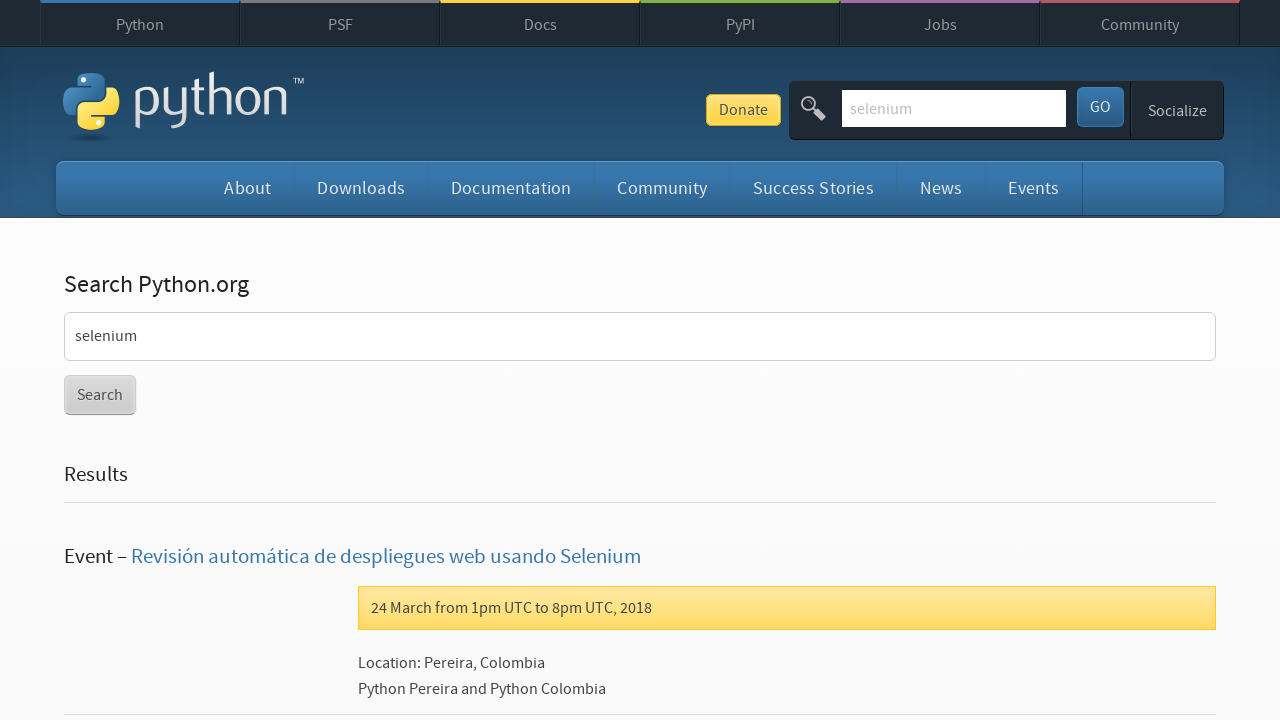